Tests the A/B Testing page by clicking the link and verifying the page header text

Starting URL: https://the-internet.herokuapp.com/

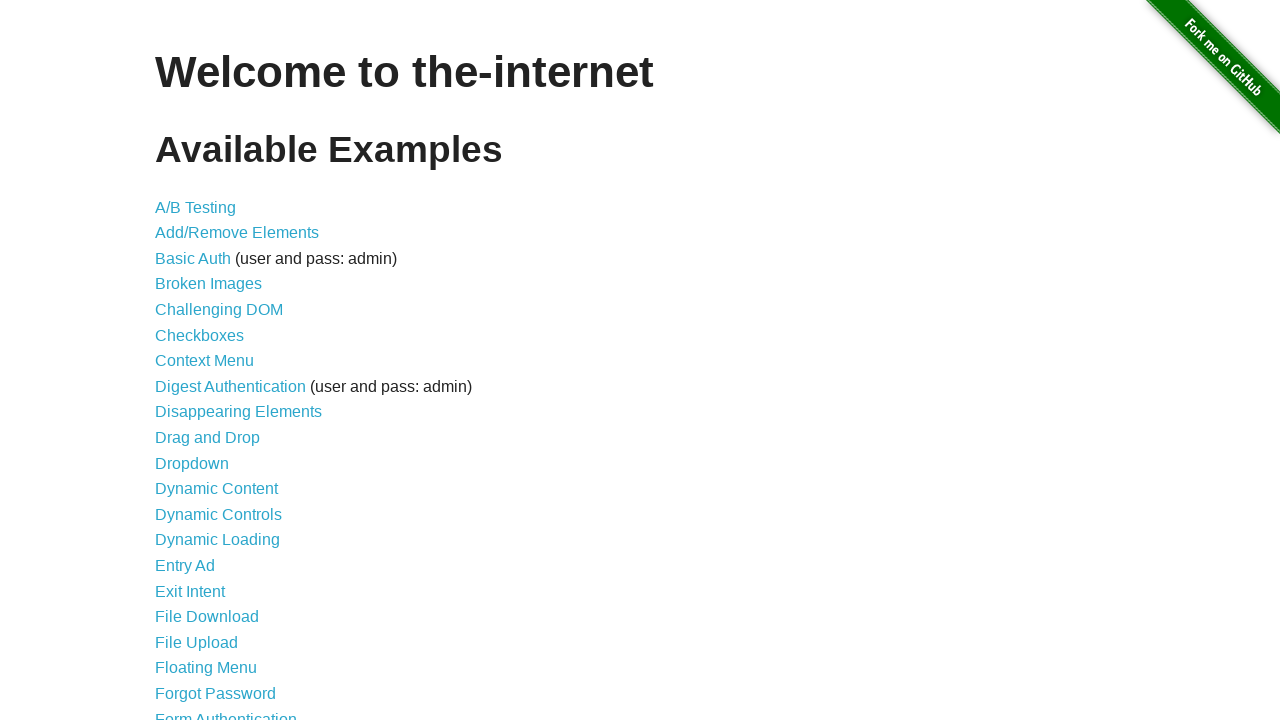

Clicked on A/B Testing link at (196, 207) on a[href='/abtest']
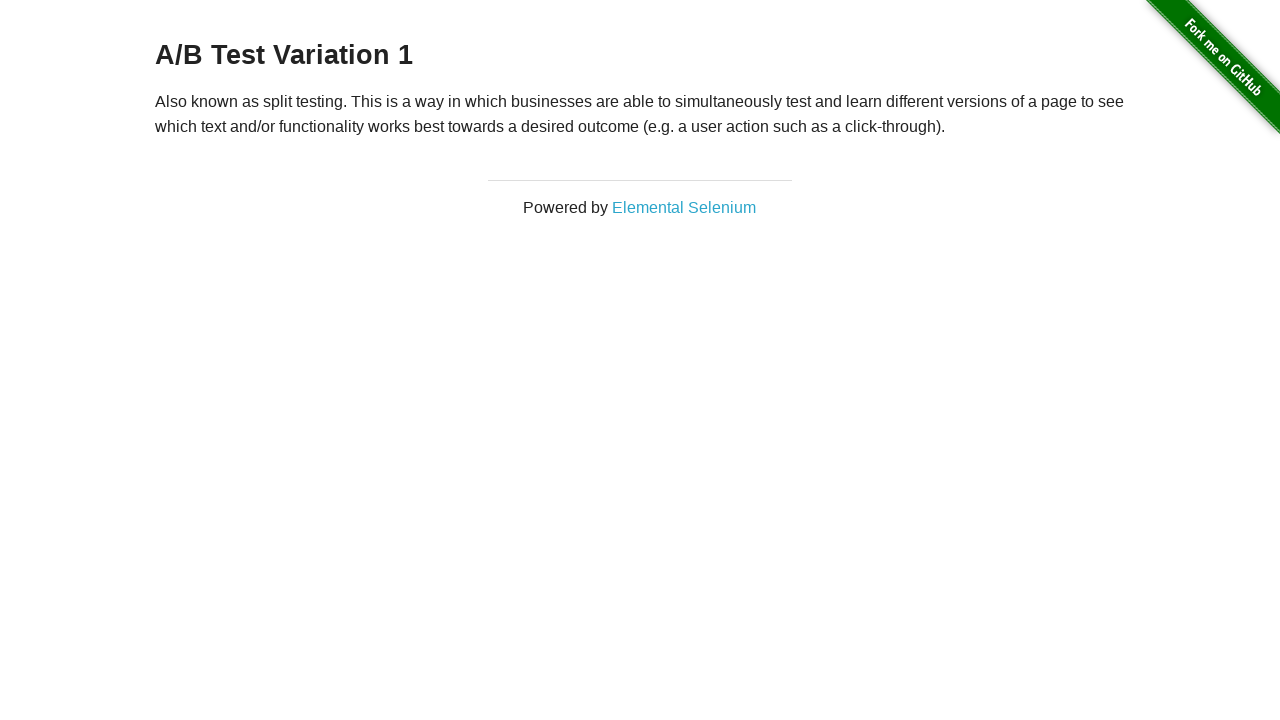

Located h3 element for page title
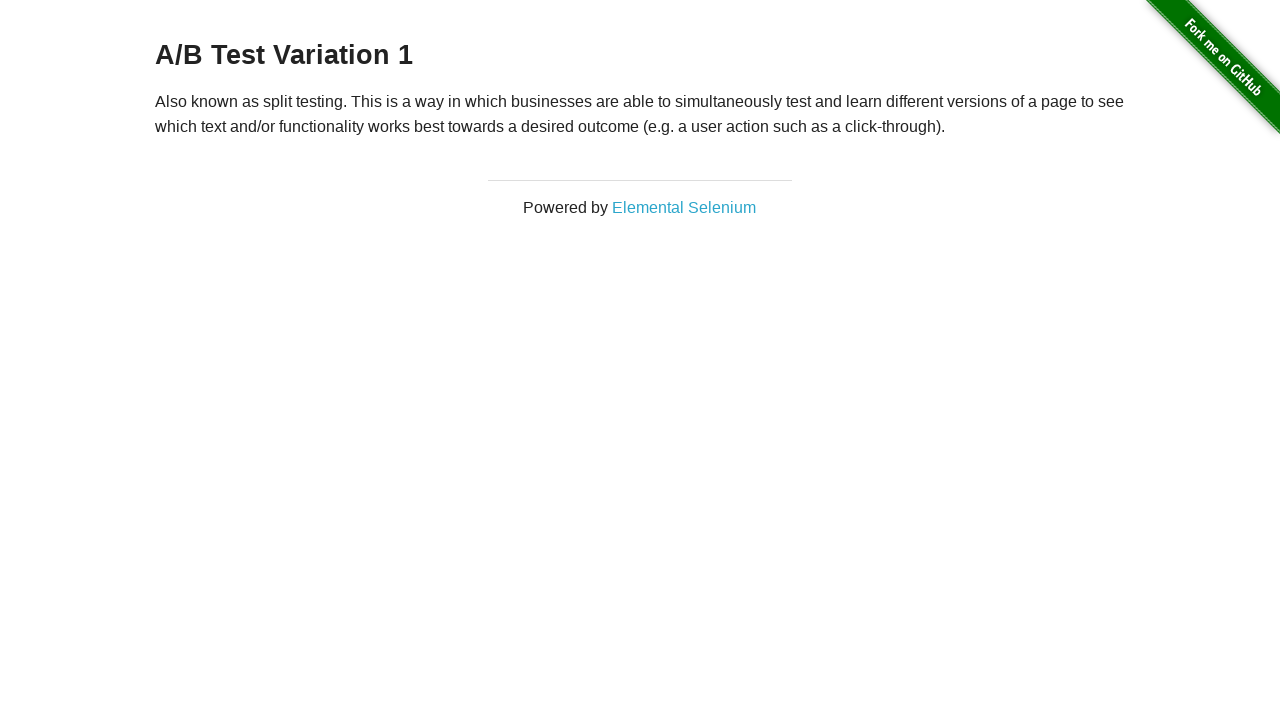

Waited for h3 title element to load
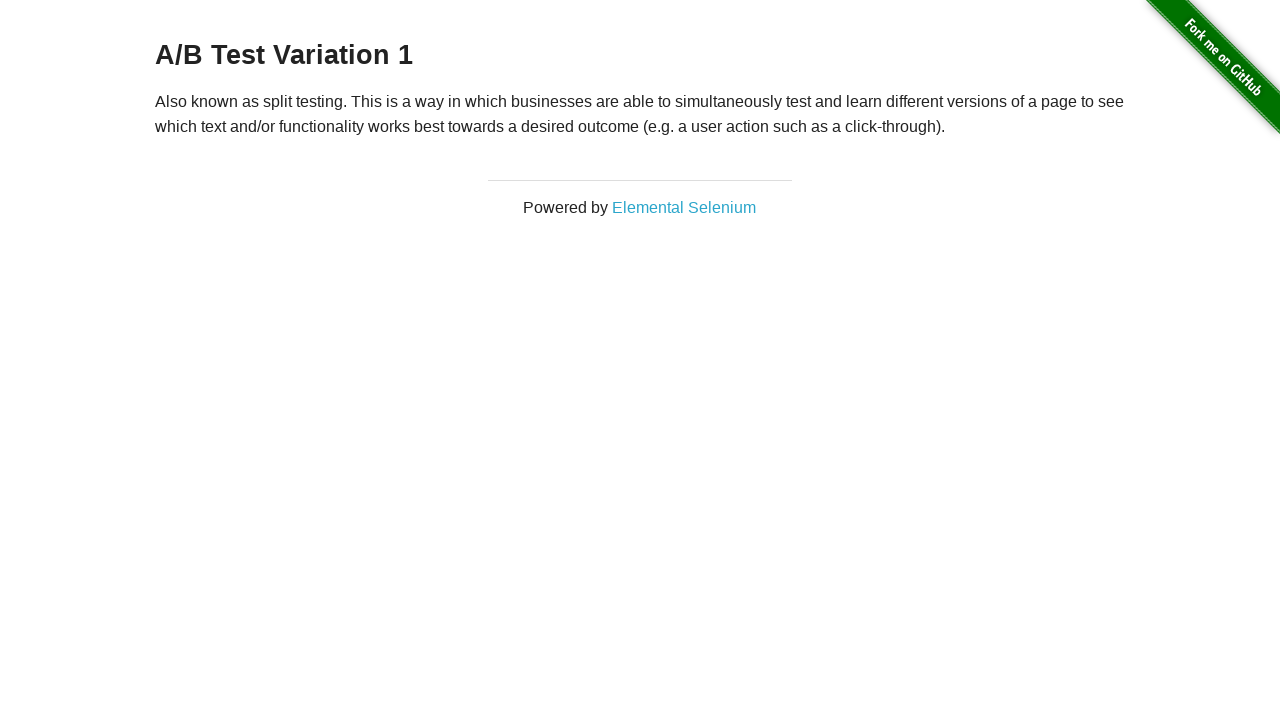

Verified page header is either 'A/B Test Control' or 'A/B Test Variation 1'
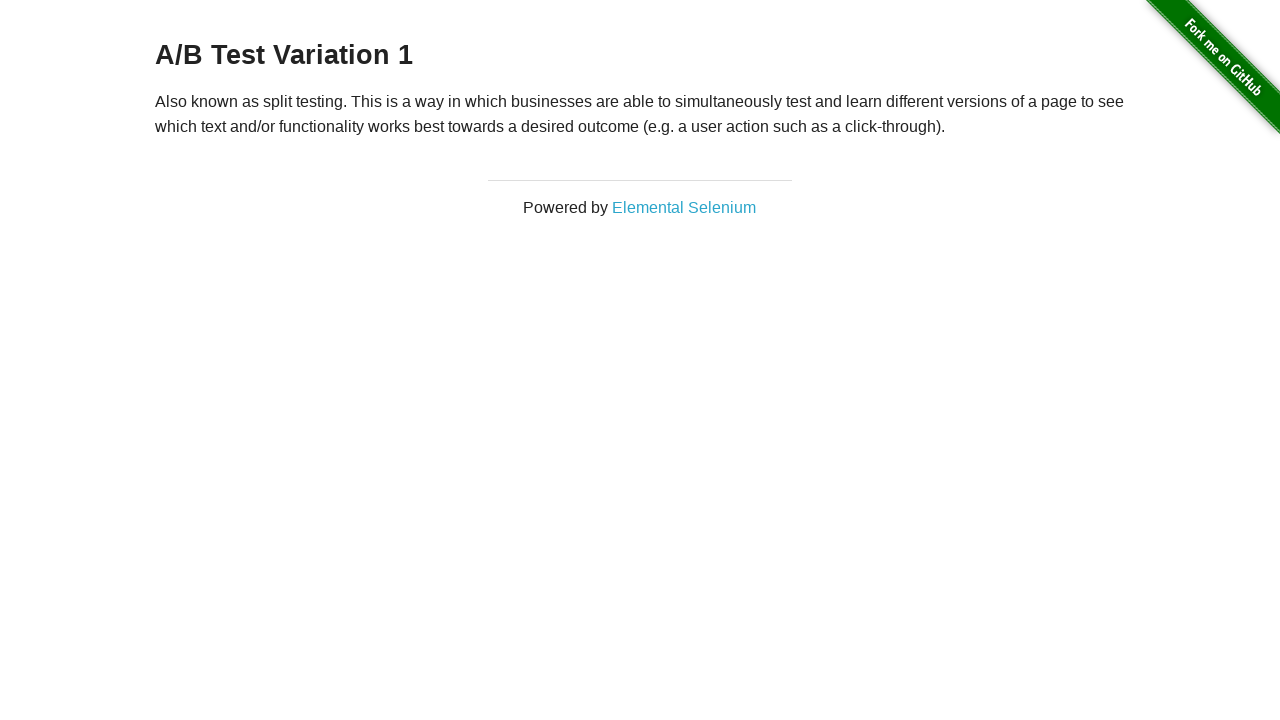

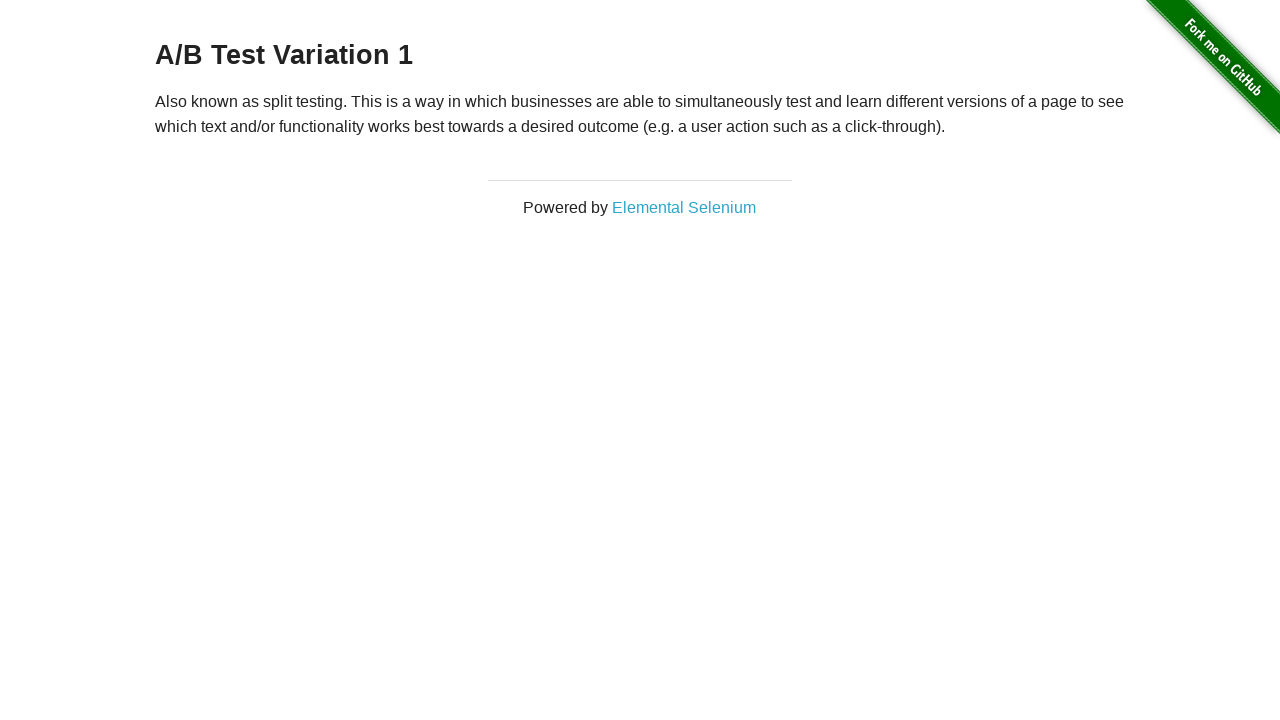